Tests login form validation when both username and password fields are empty

Starting URL: https://parabank.parasoft.com/parabank/index.htm

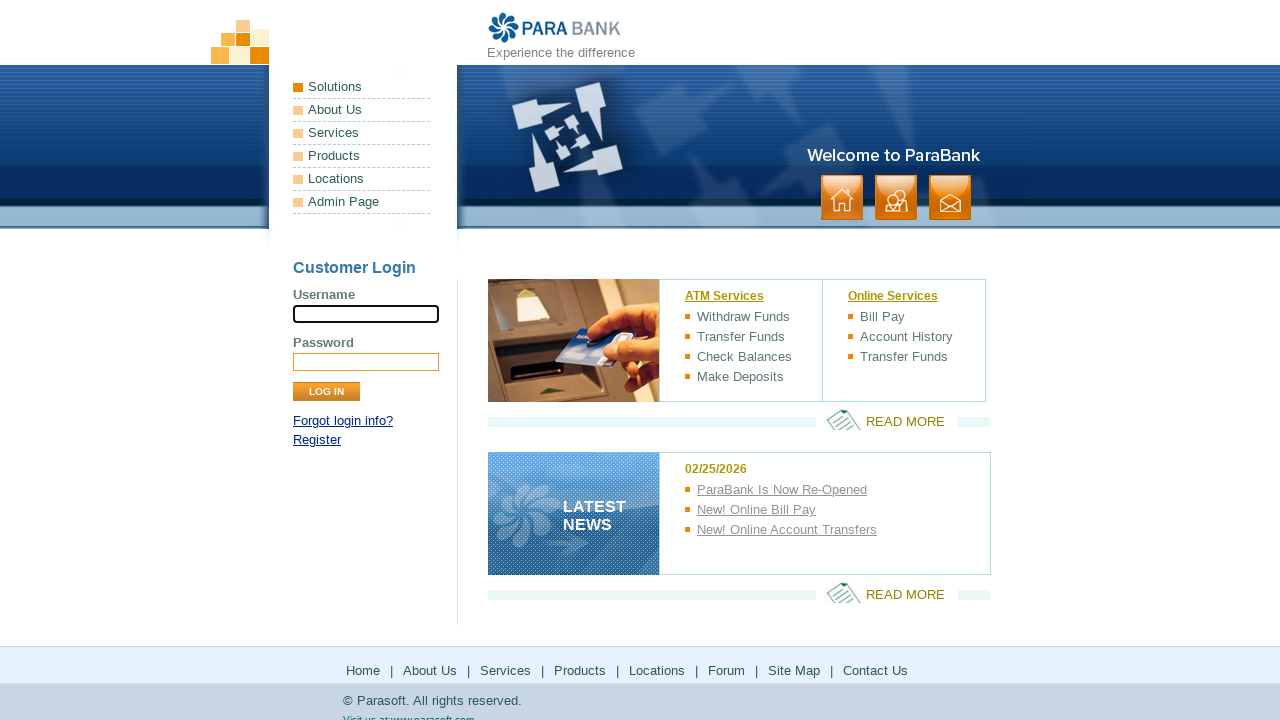

Clicked login button without entering username and password at (326, 392) on xpath=//input[@class='button']
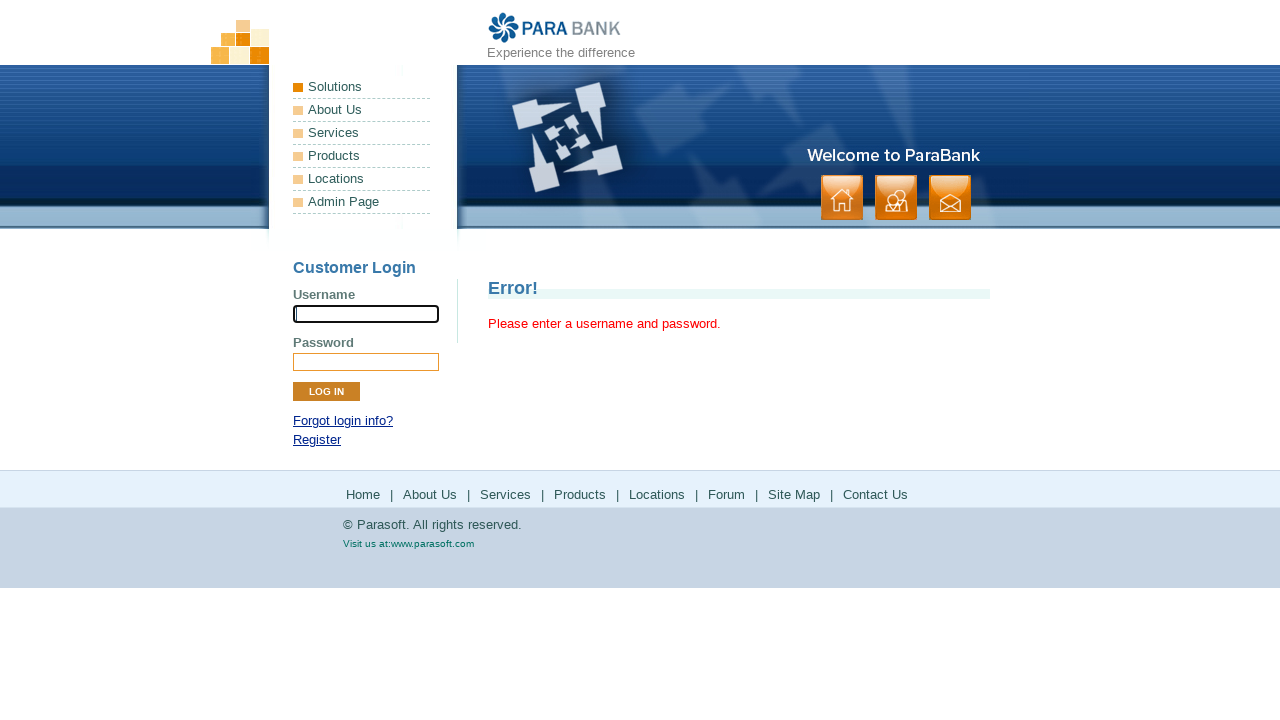

Error message appeared on page
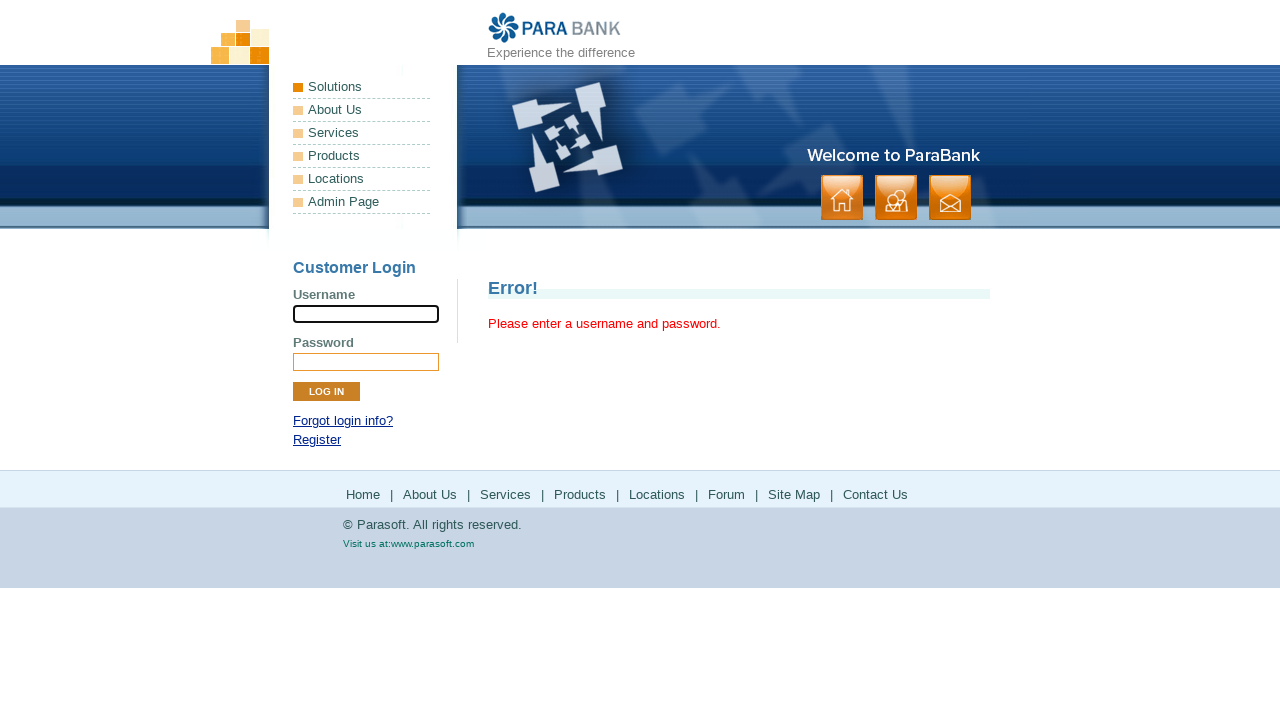

Verified error message text: 'Please enter a username and password.'
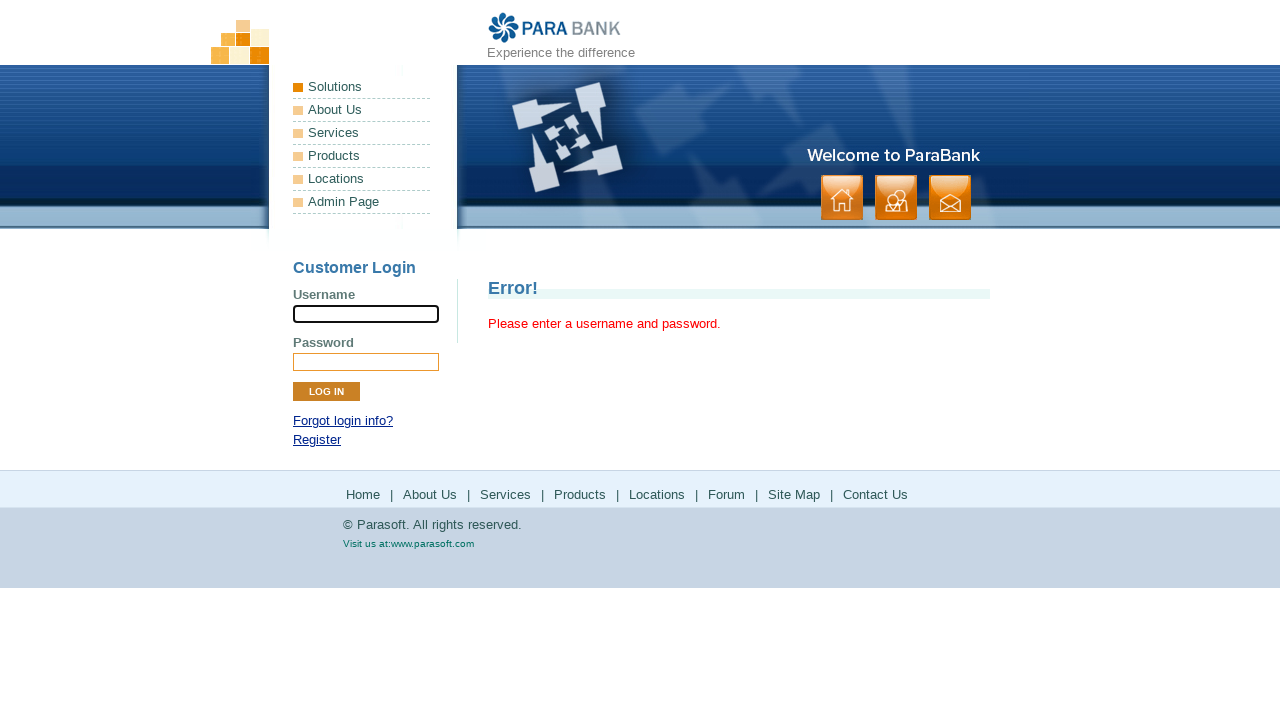

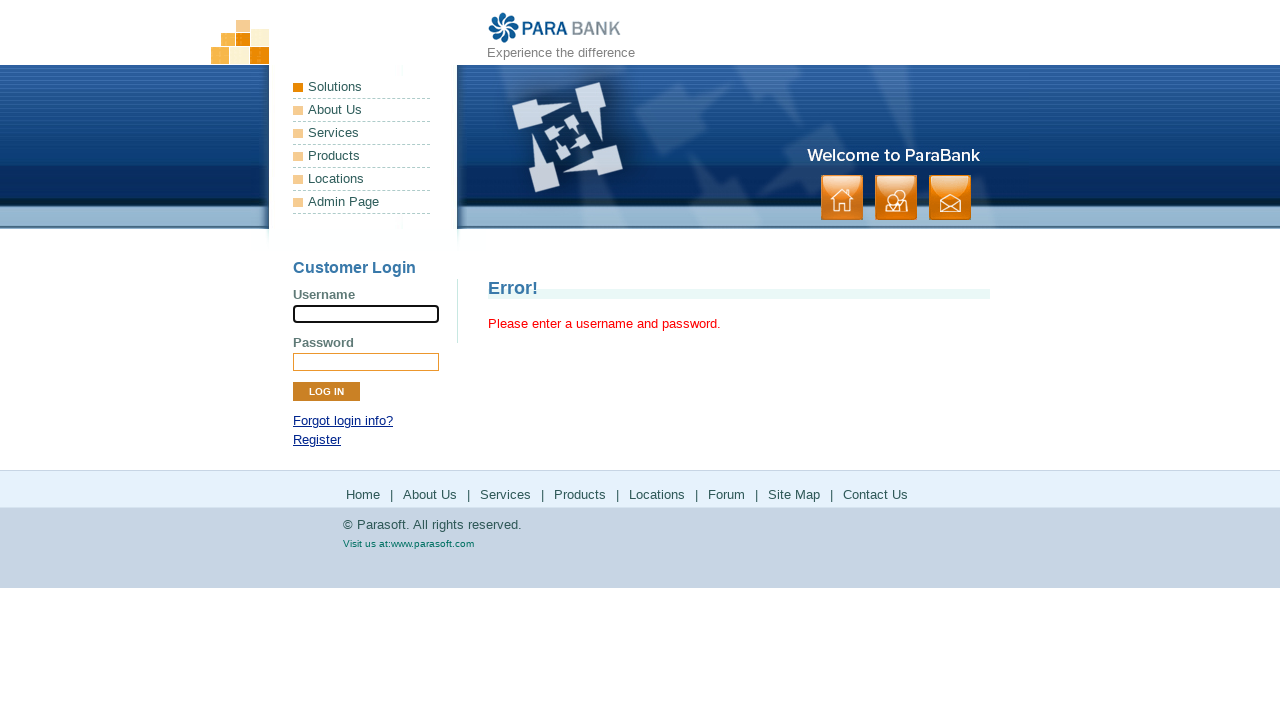